Navigates to Rediff.com portal and maximizes the browser window

Starting URL: http://rediff.com

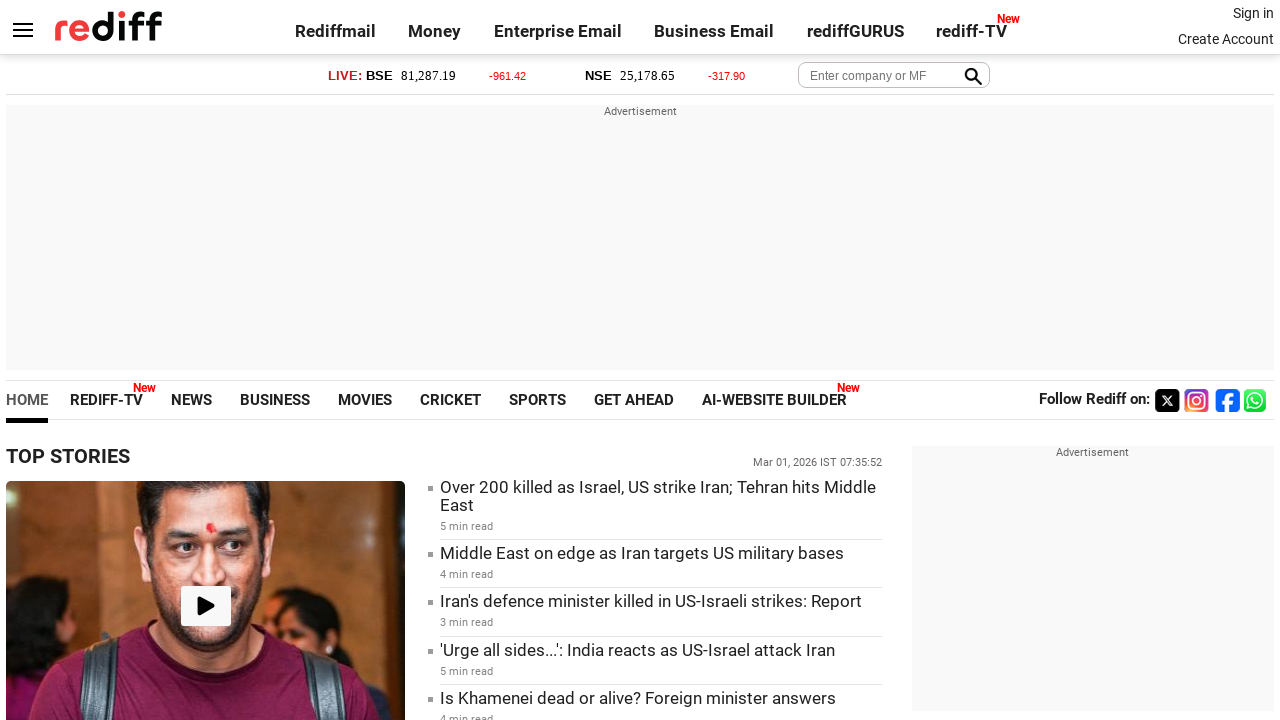

Set viewport size to 1920x1080
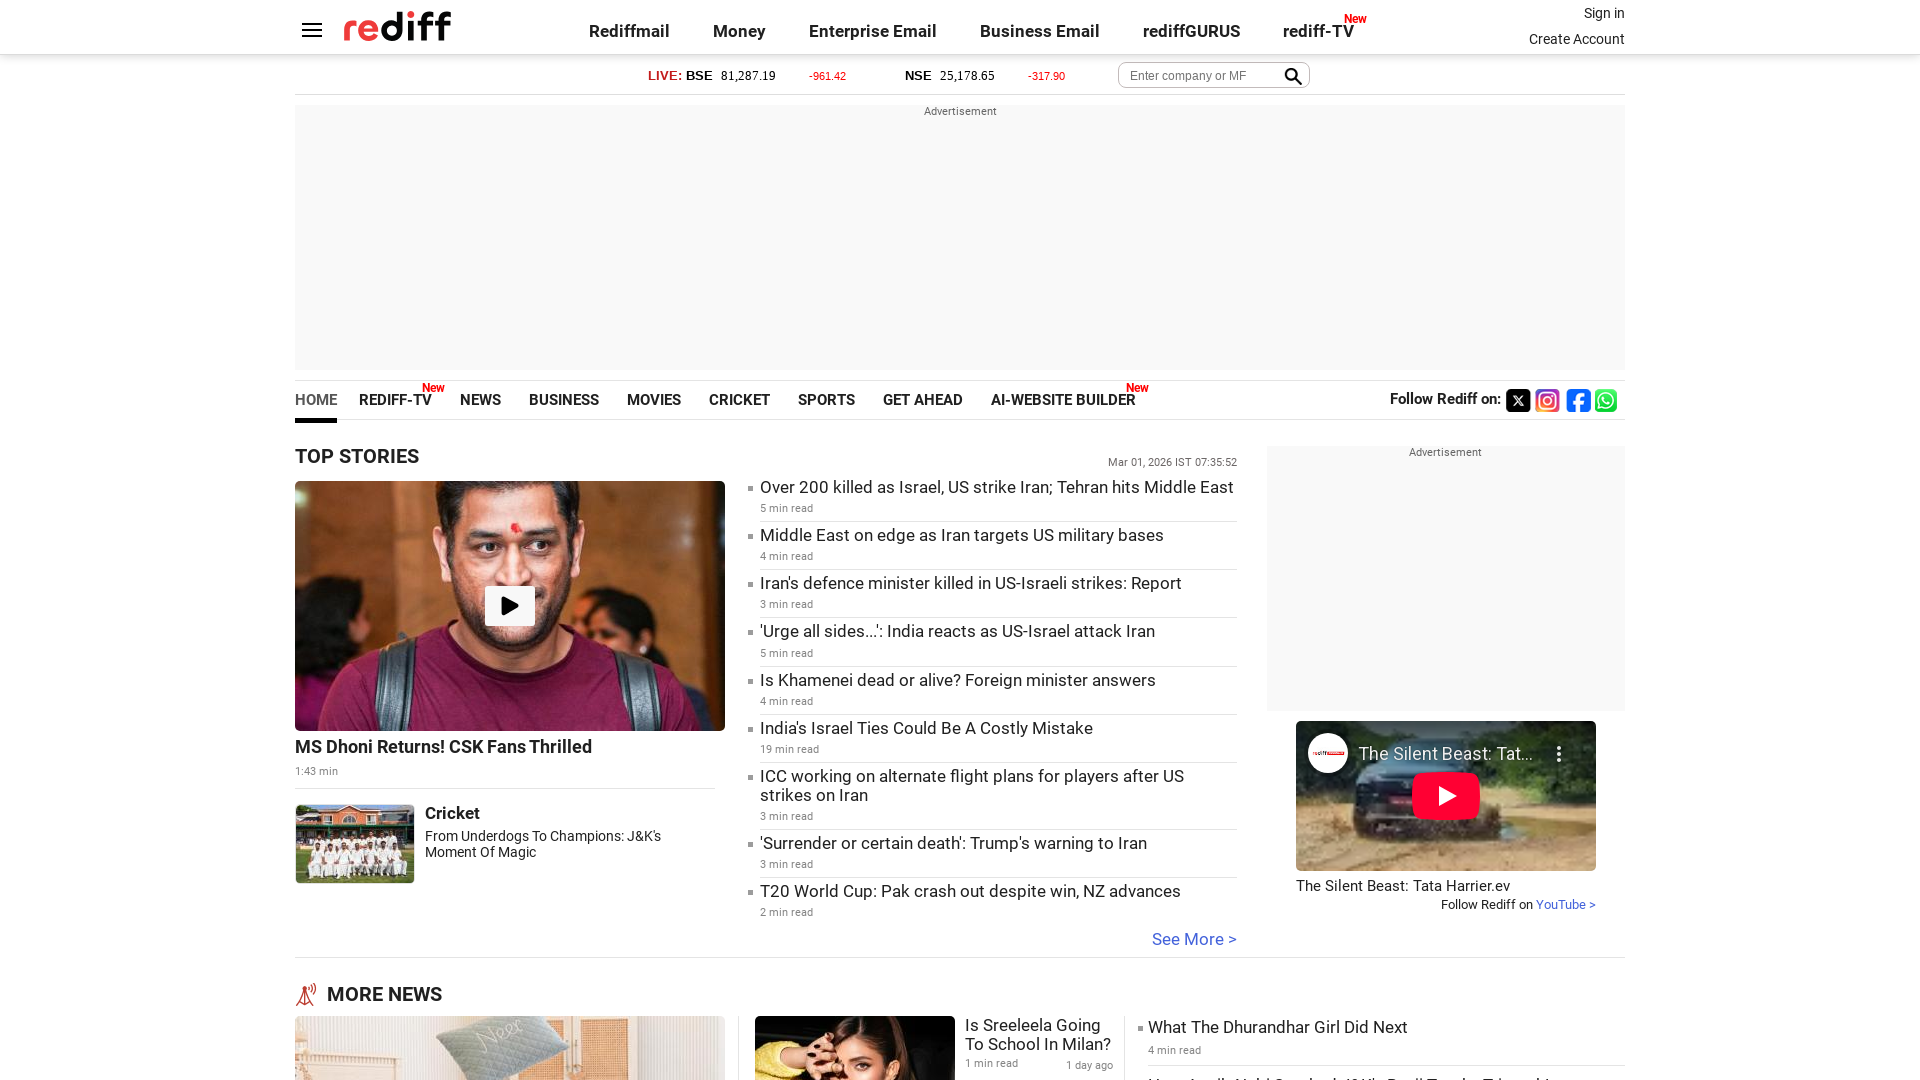

Waited for page to load (domcontentloaded state)
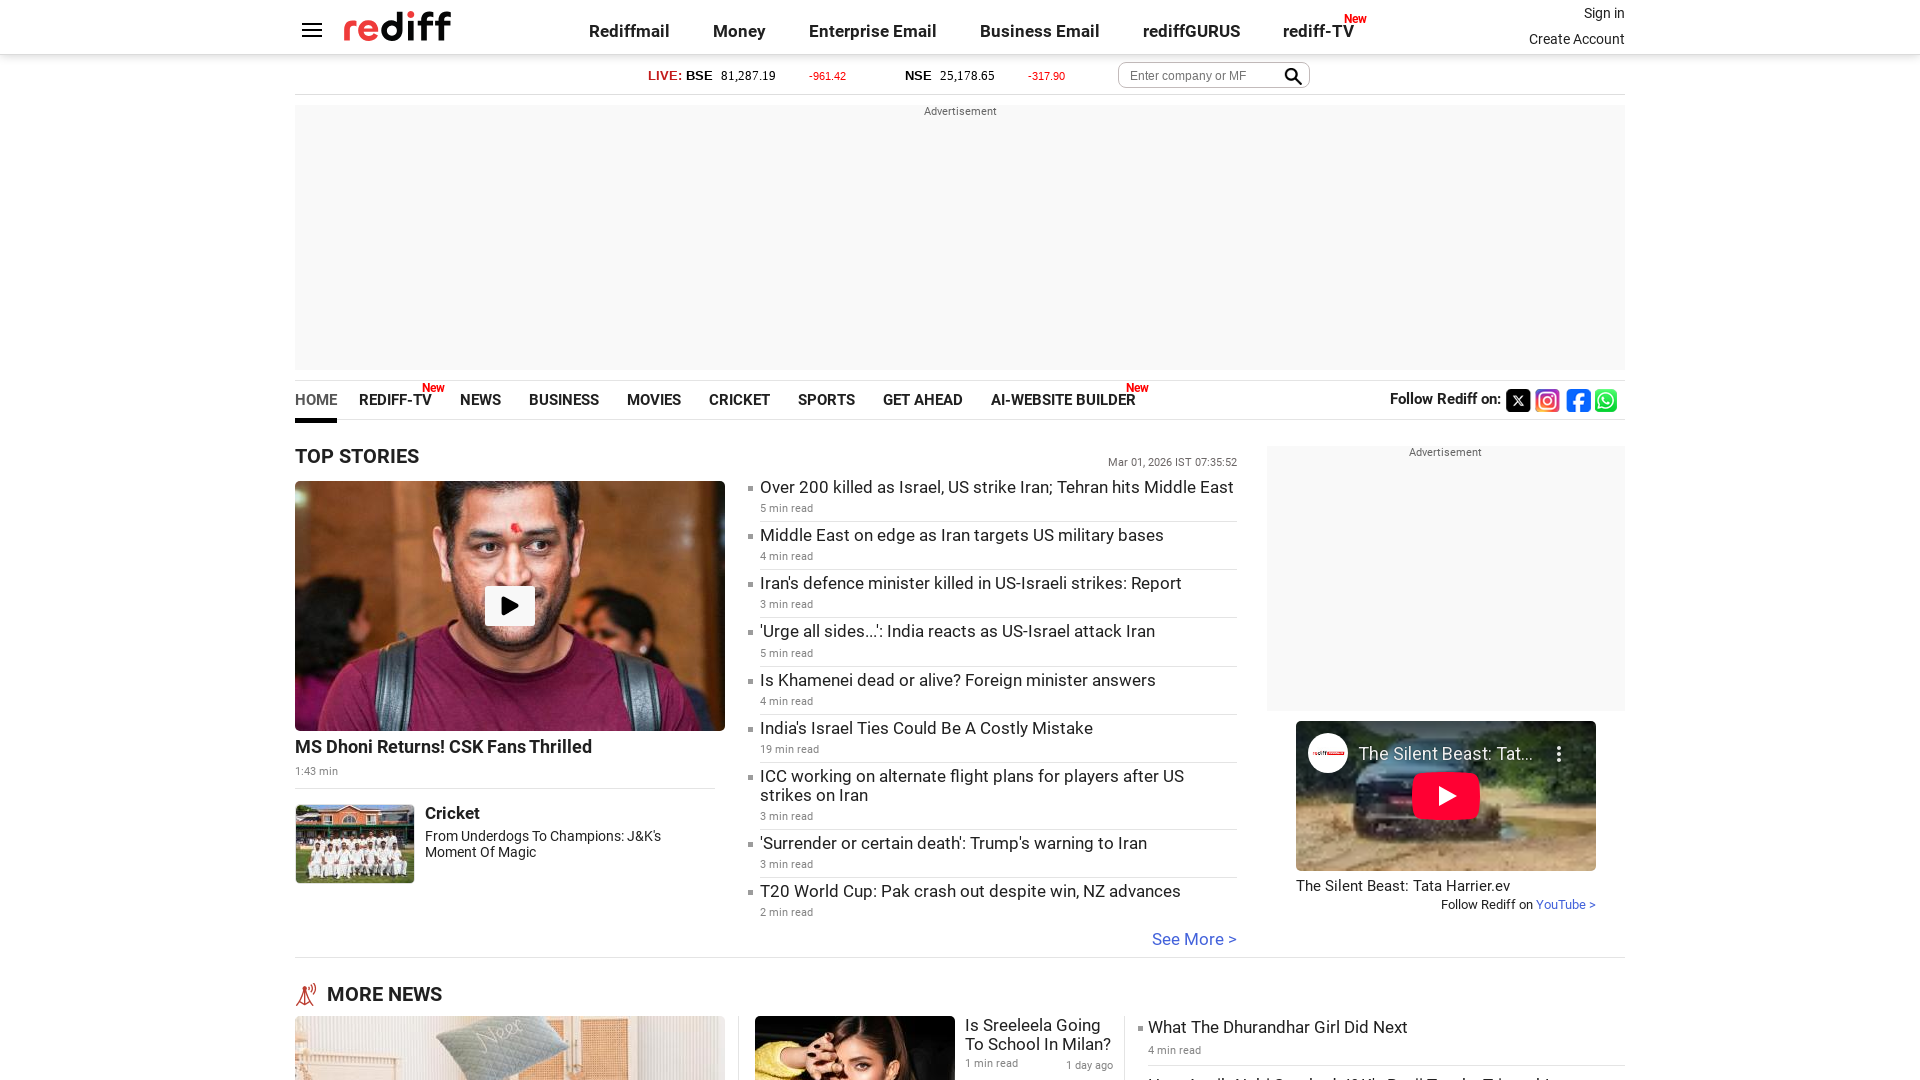

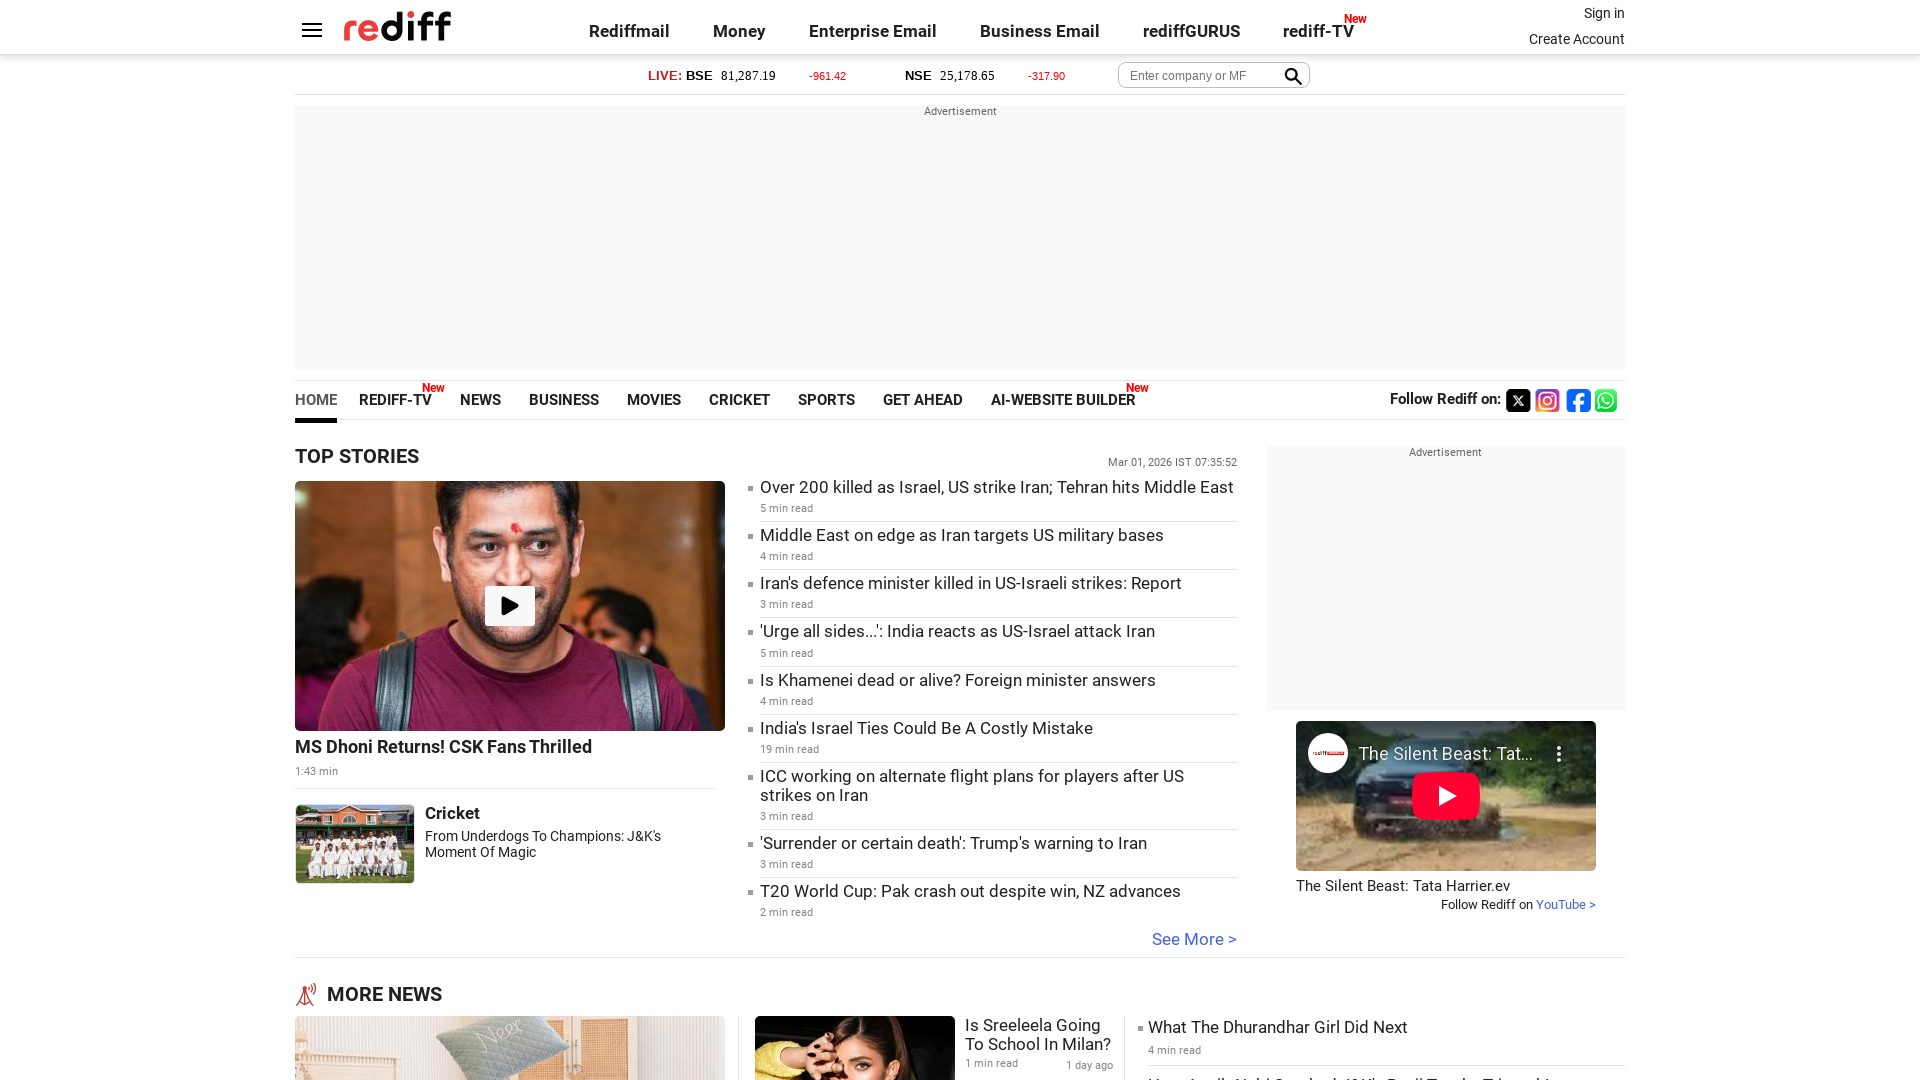